Tests waitForExist functionality by clicking start and waiting for an element to exist in DOM

Starting URL: https://the-internet.herokuapp.com/dynamic_loading/1

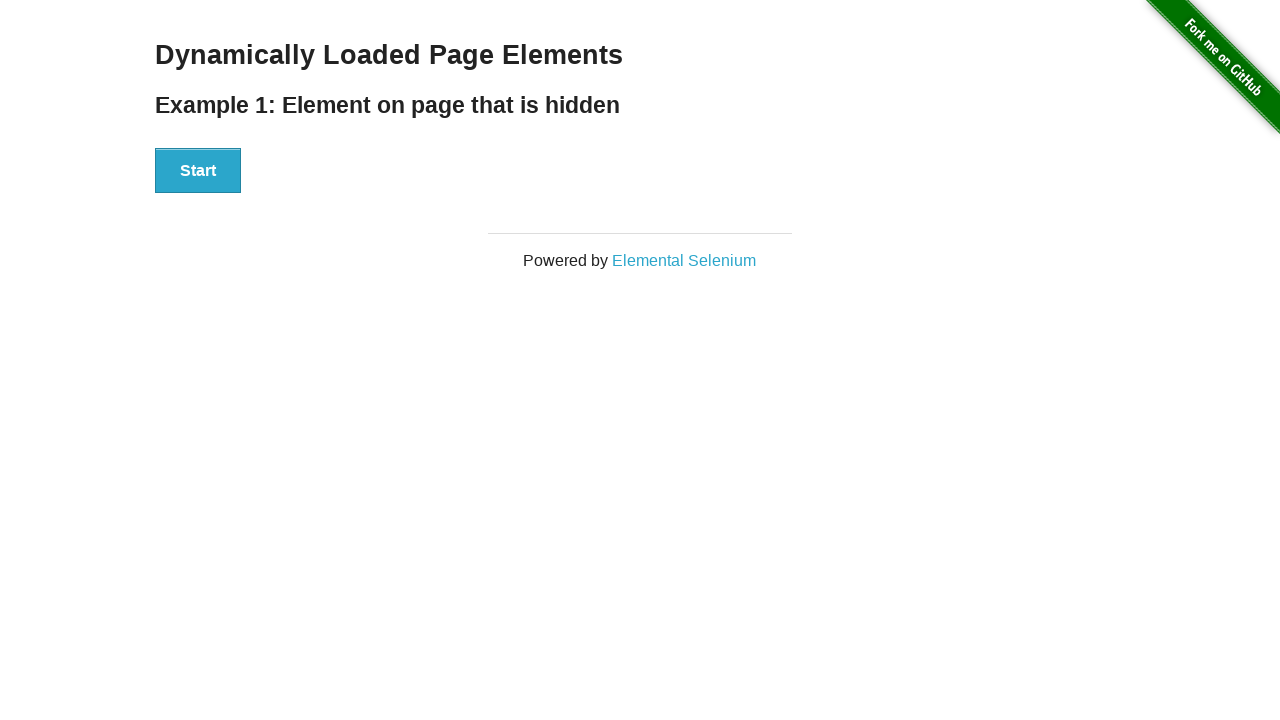

Clicked the start button at (198, 171) on #start button
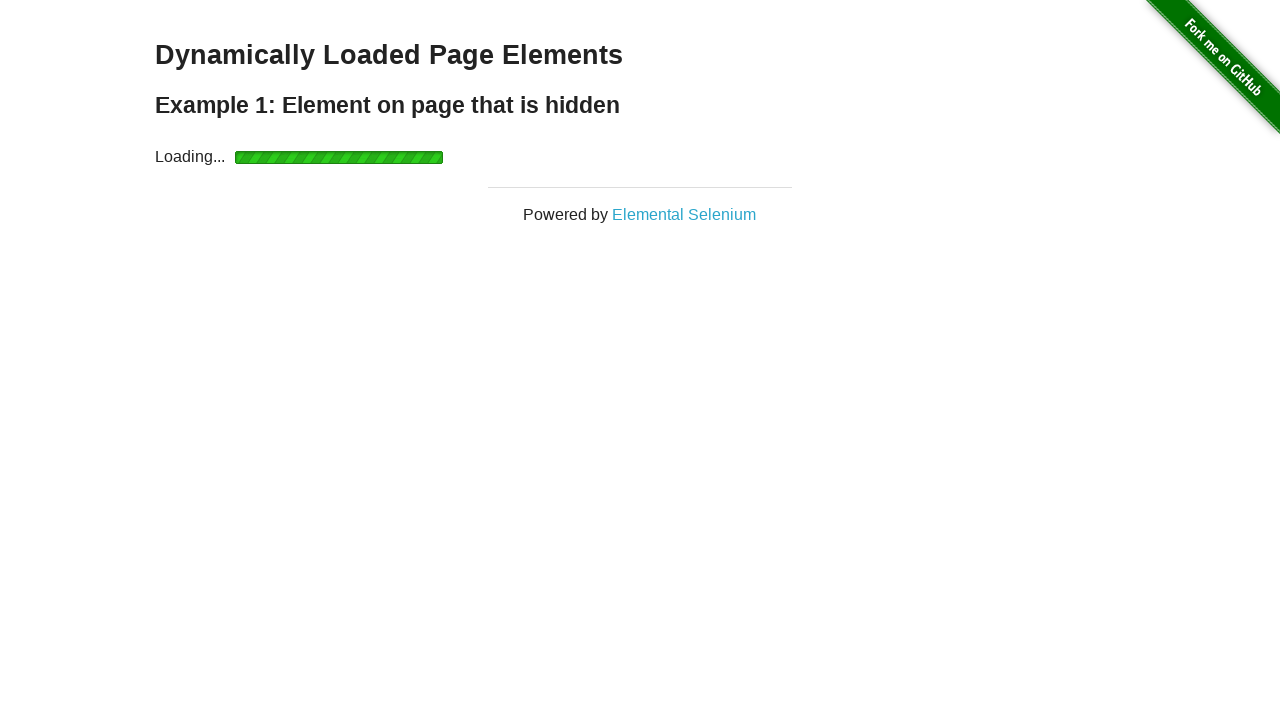

Waited for finish element to exist in DOM
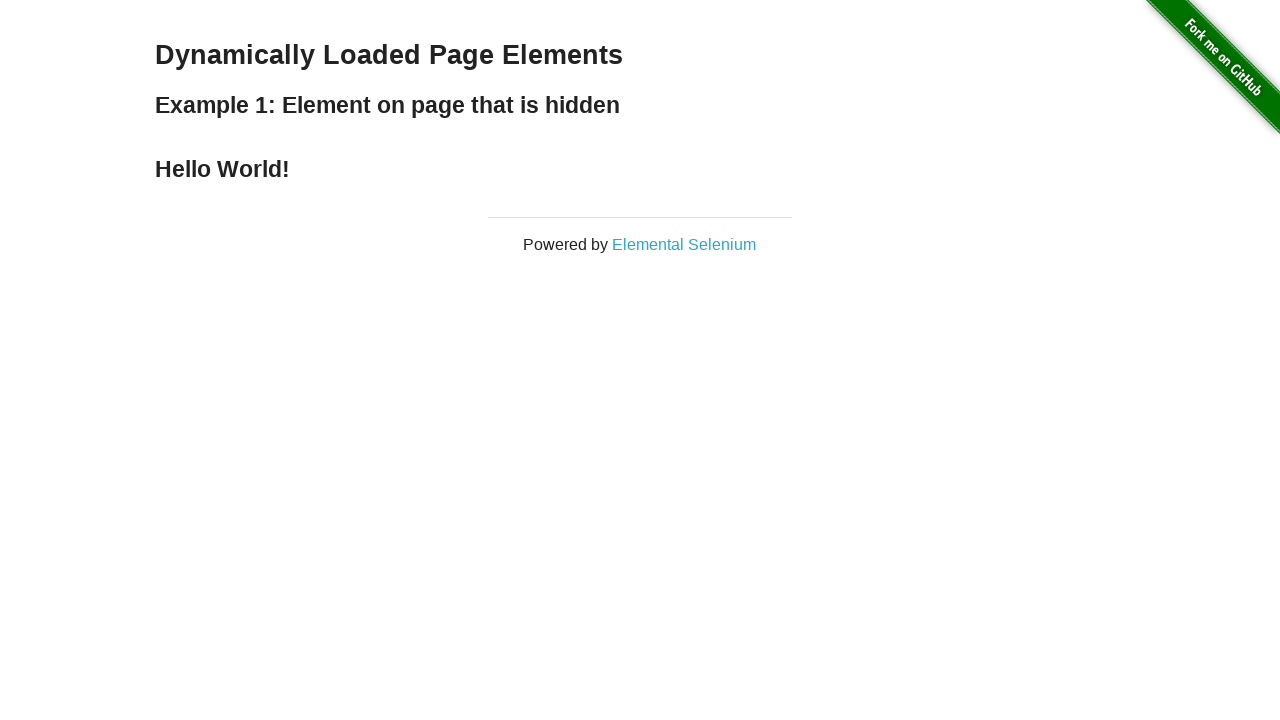

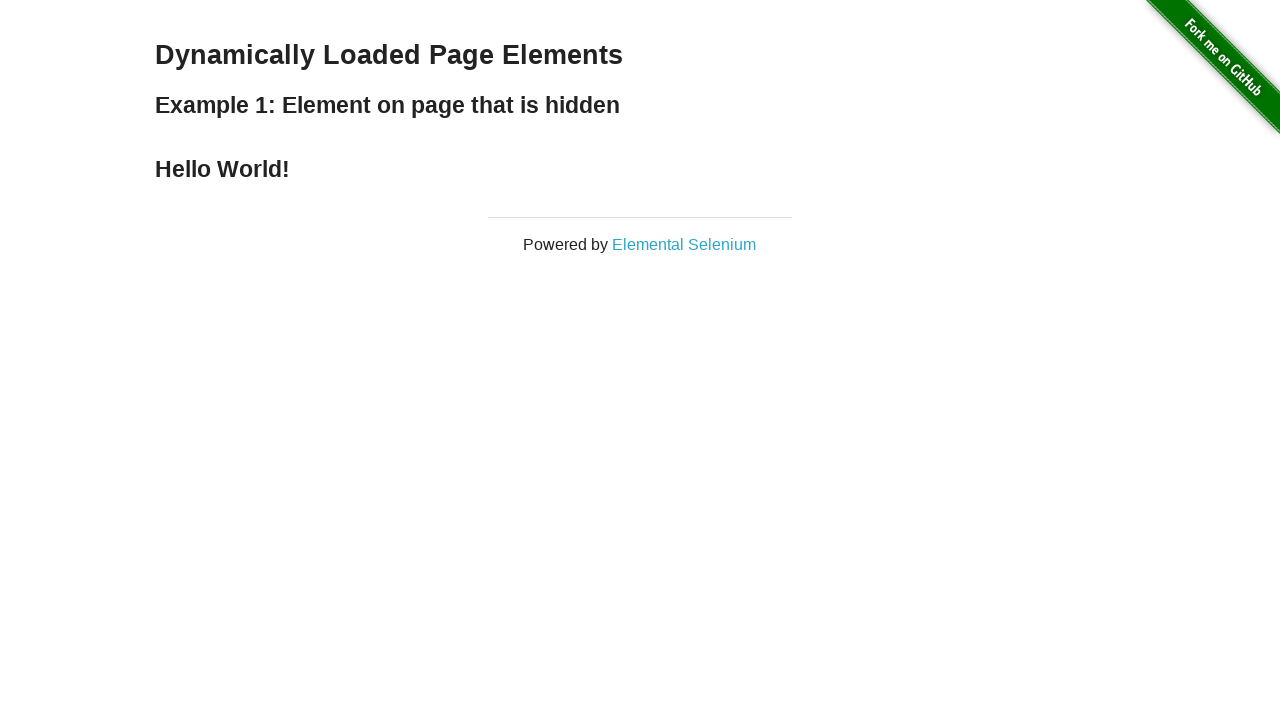